Tests sorting the Due column in ascending order using semantic class-based CSS selectors on table2

Starting URL: http://the-internet.herokuapp.com/tables

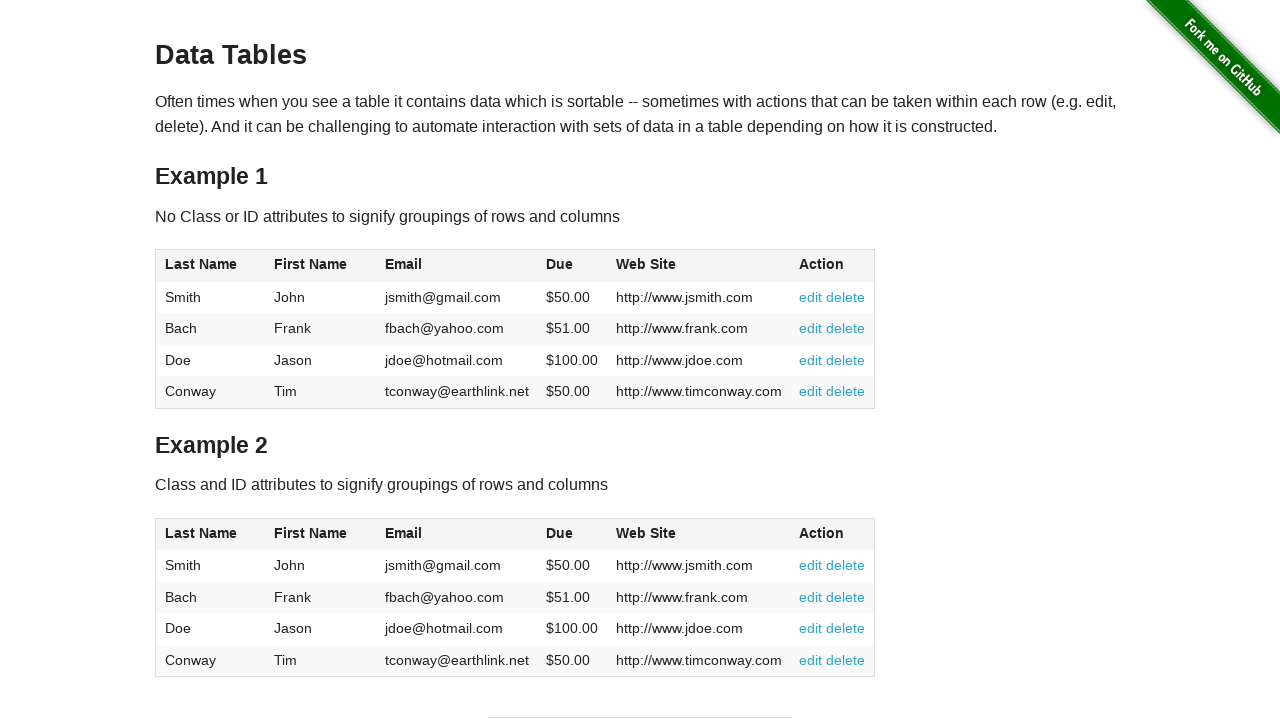

Clicked Due column header to sort in ascending order at (560, 533) on #table2 thead .dues
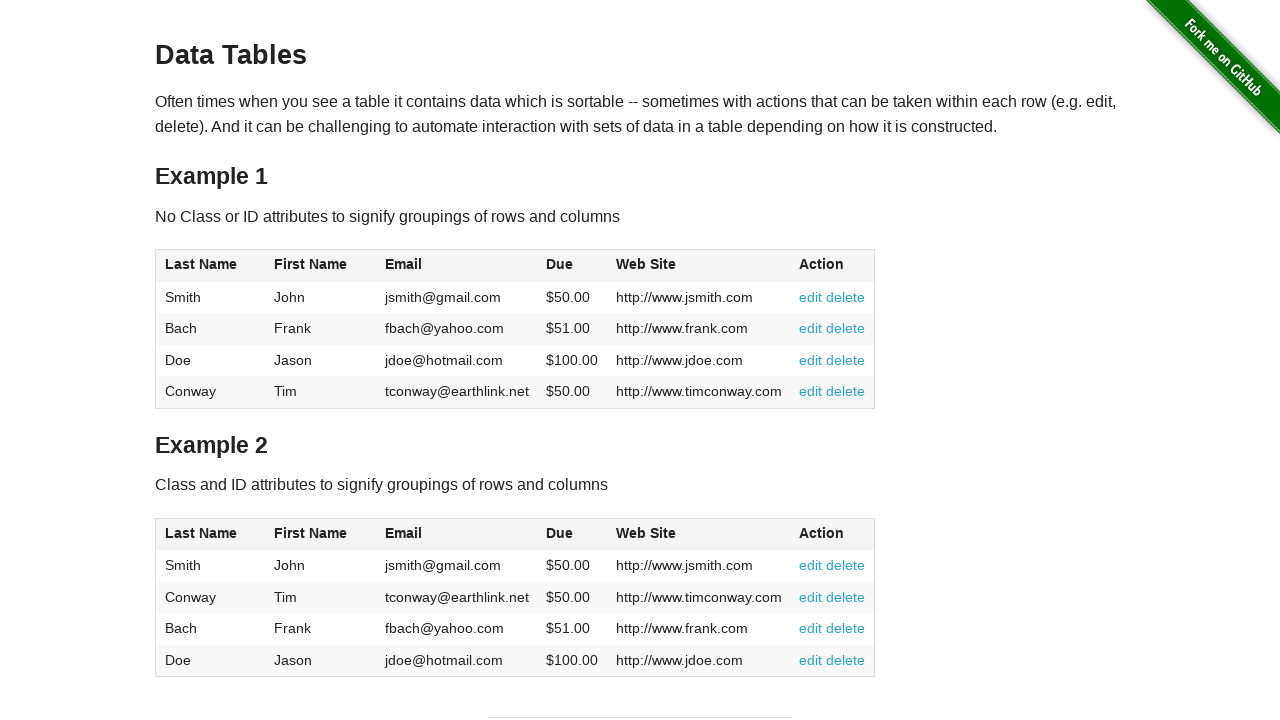

Due column cells loaded in table2
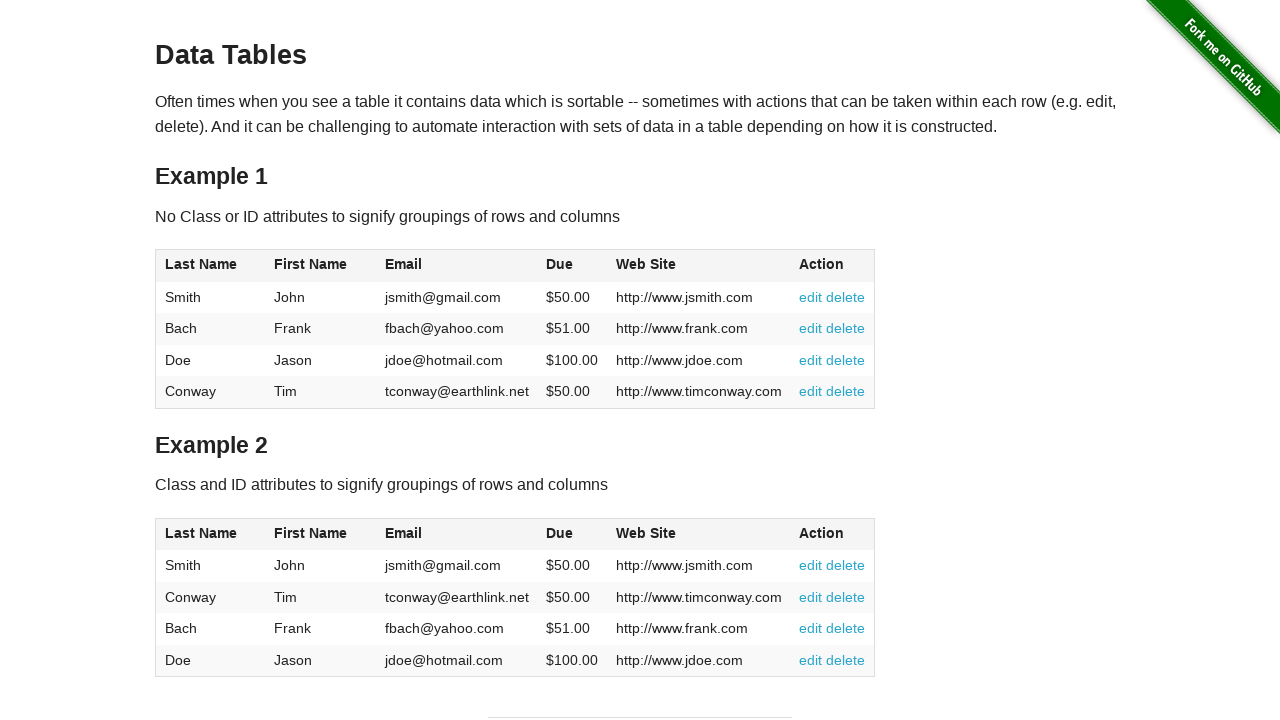

Retrieved all Due column cells from table2
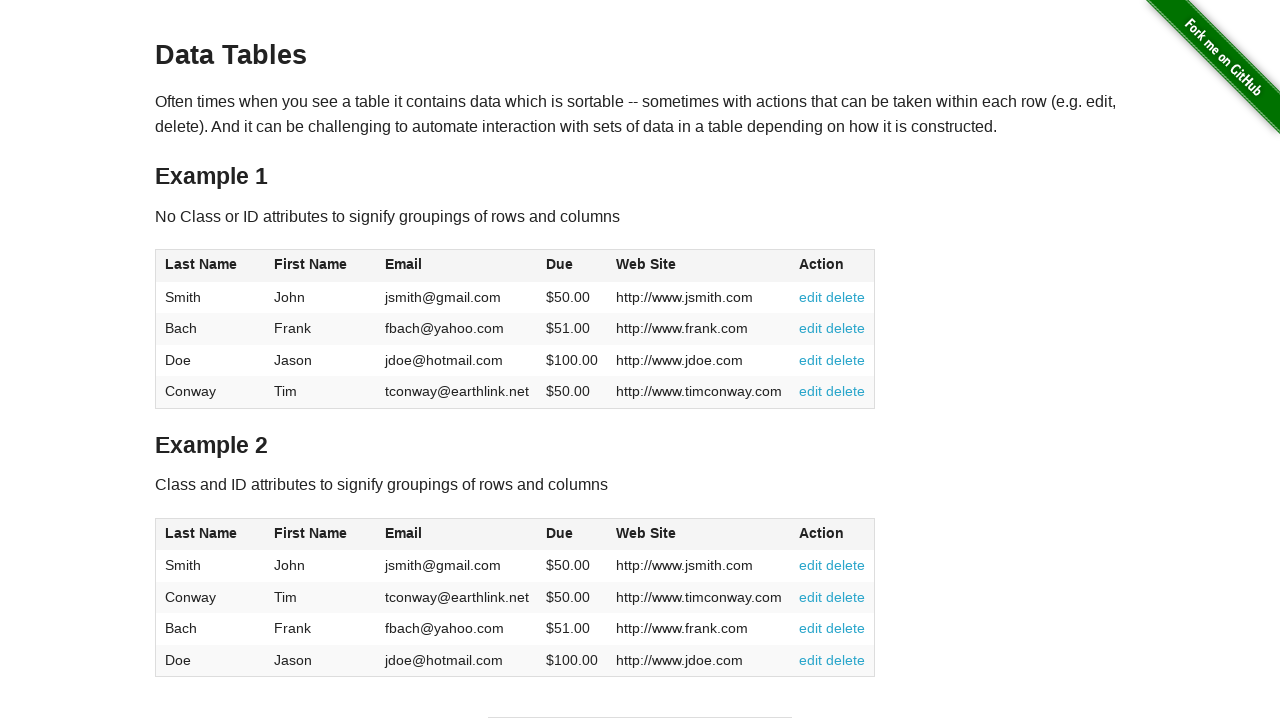

Extracted Due values from cells: [50.0, 50.0, 51.0, 100.0]
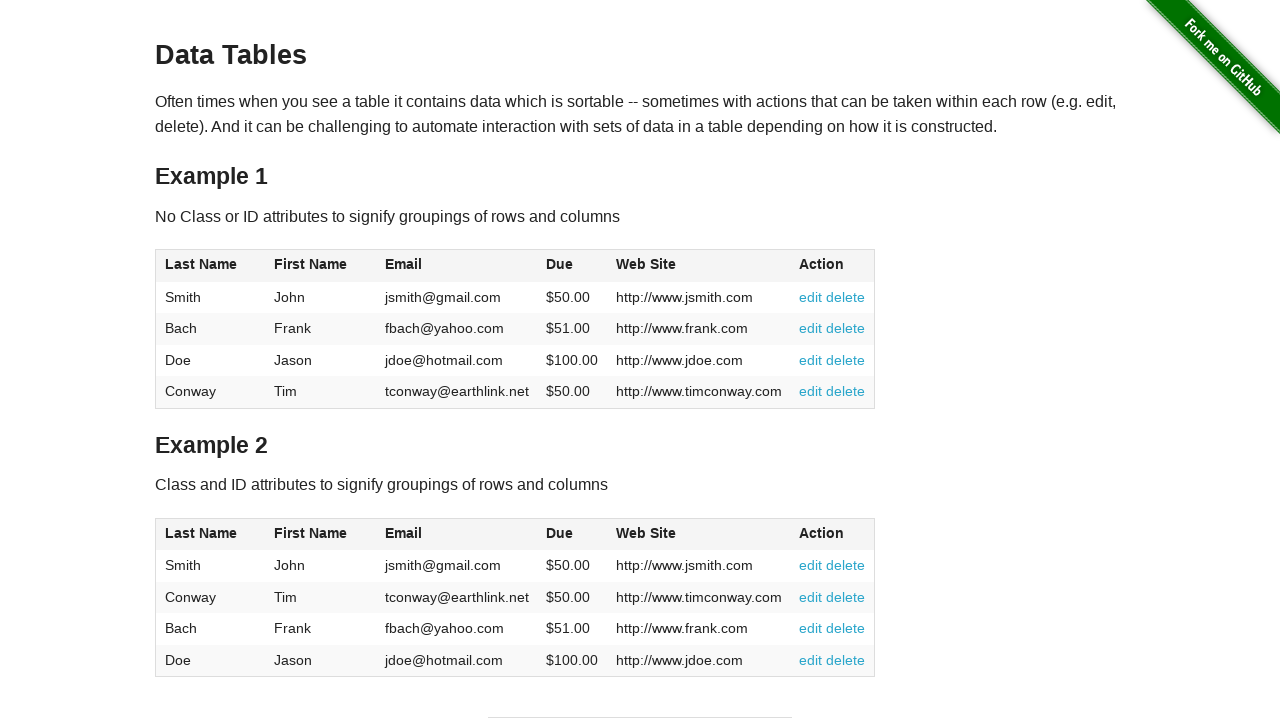

Verified Due column is sorted in ascending order
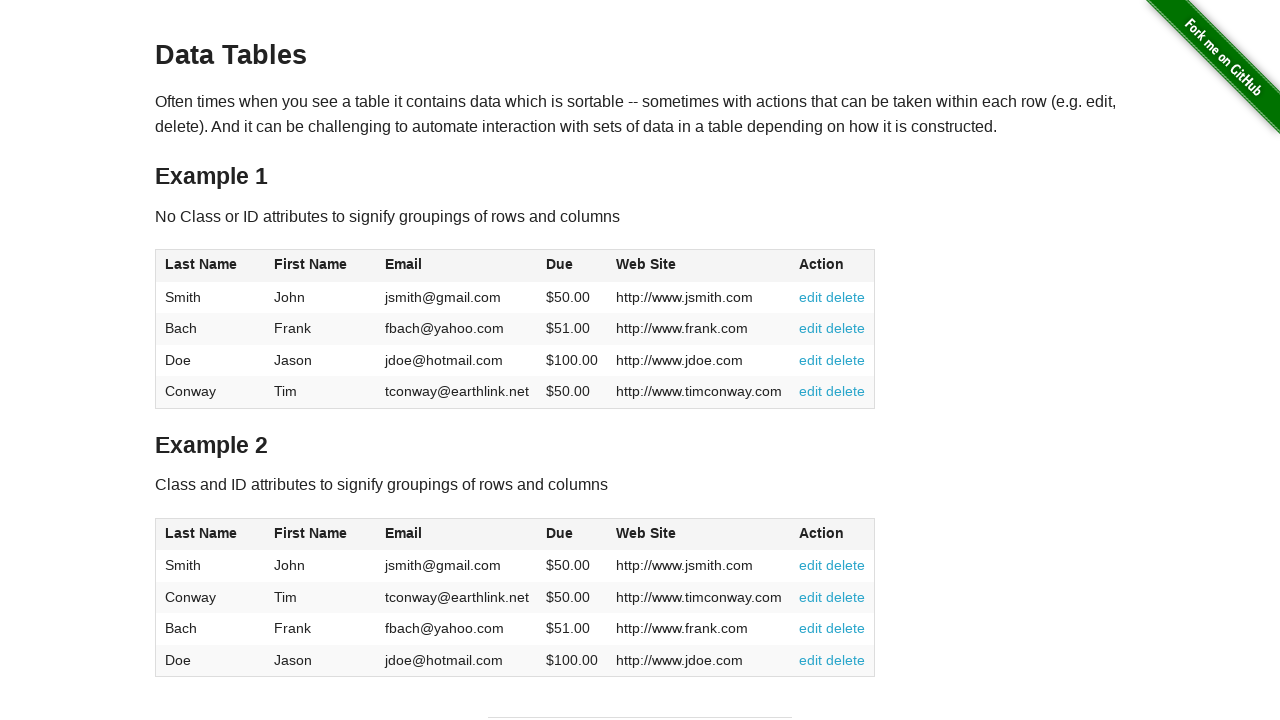

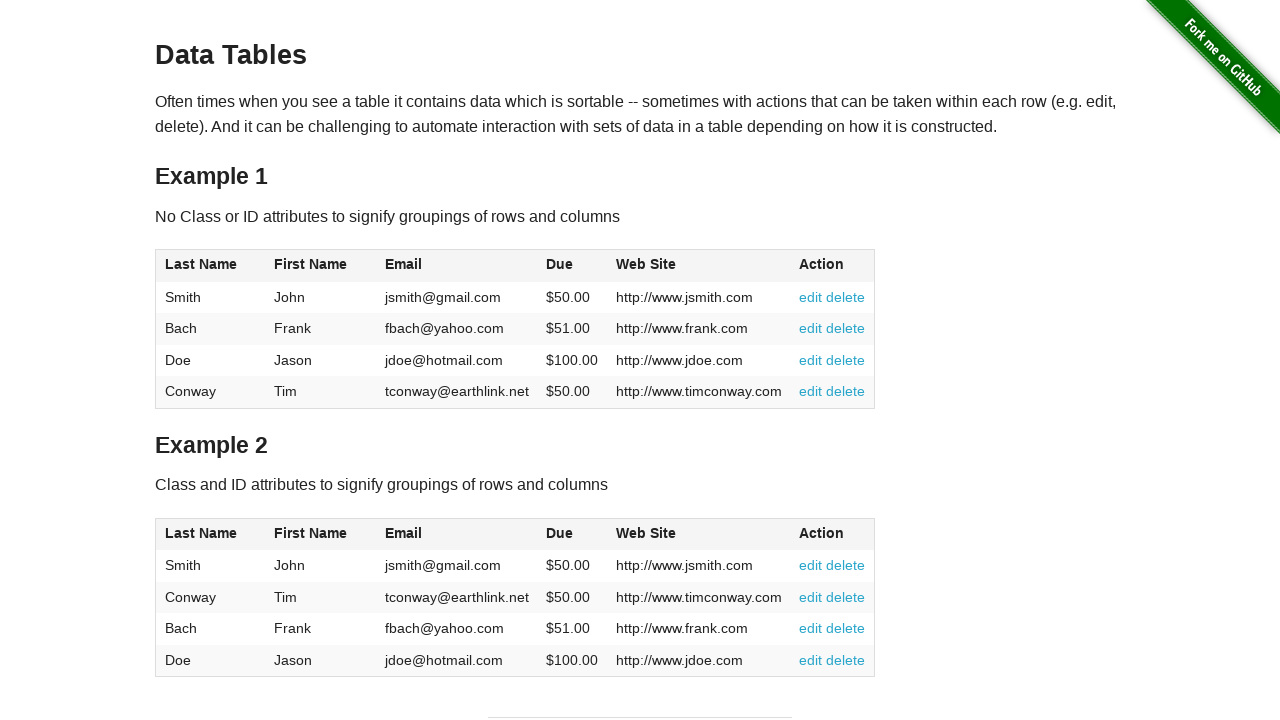